Navigates to the Voicemod website and verifies that all content blocks (text, multimedia, and combined blocks) are present and loaded correctly, scrolling to the footer.

Starting URL: https://www.voicemod.net/

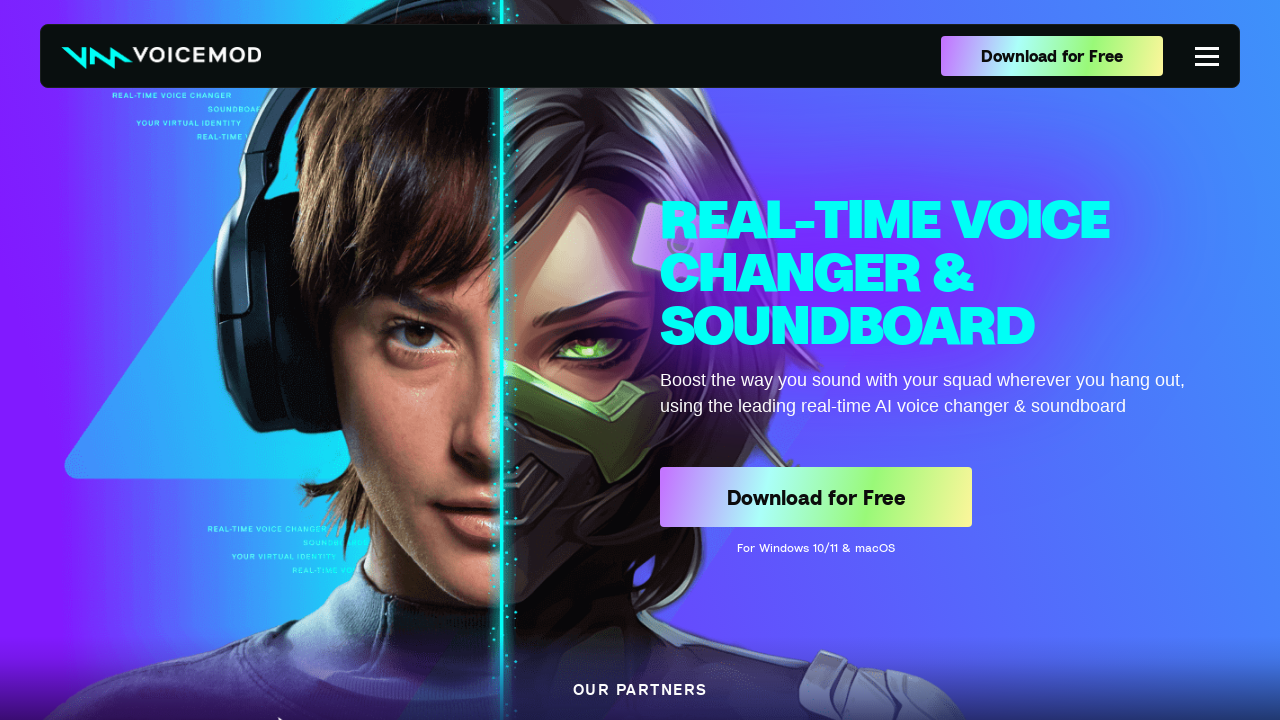

Waited for page to reach network idle state
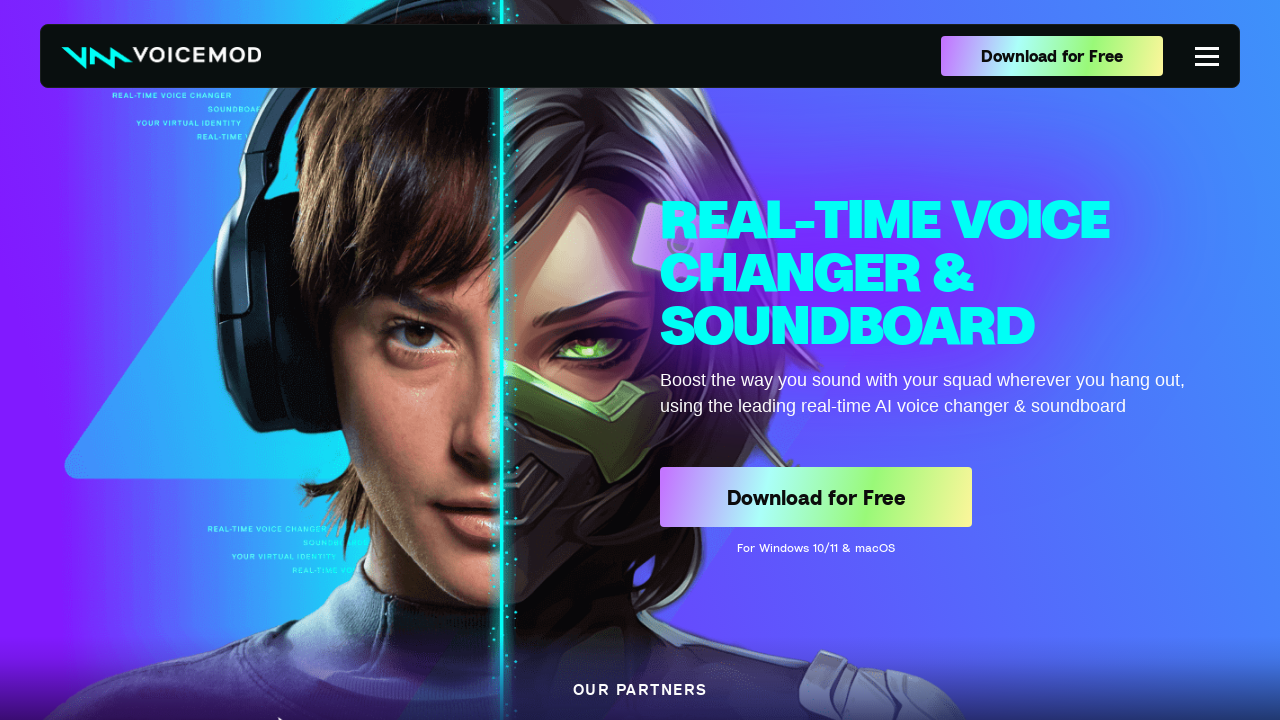

Verified body element is present on the page
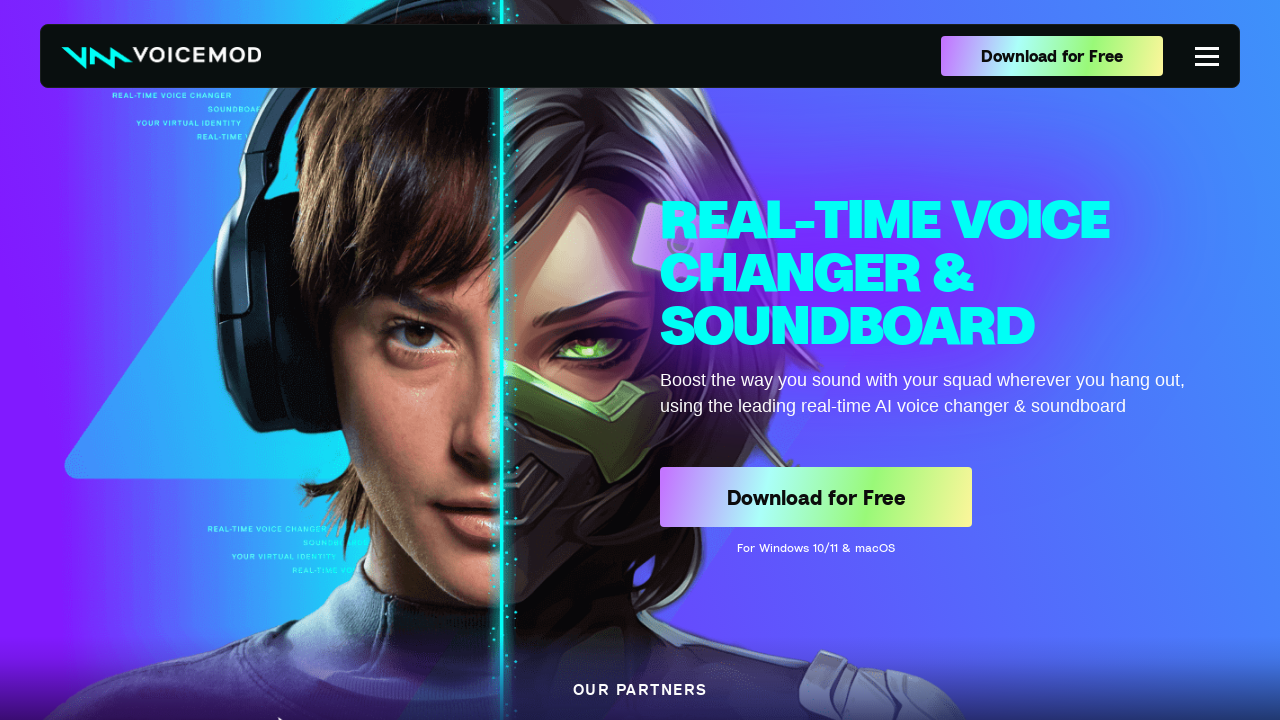

Scrolled to bottom of page to reach footer
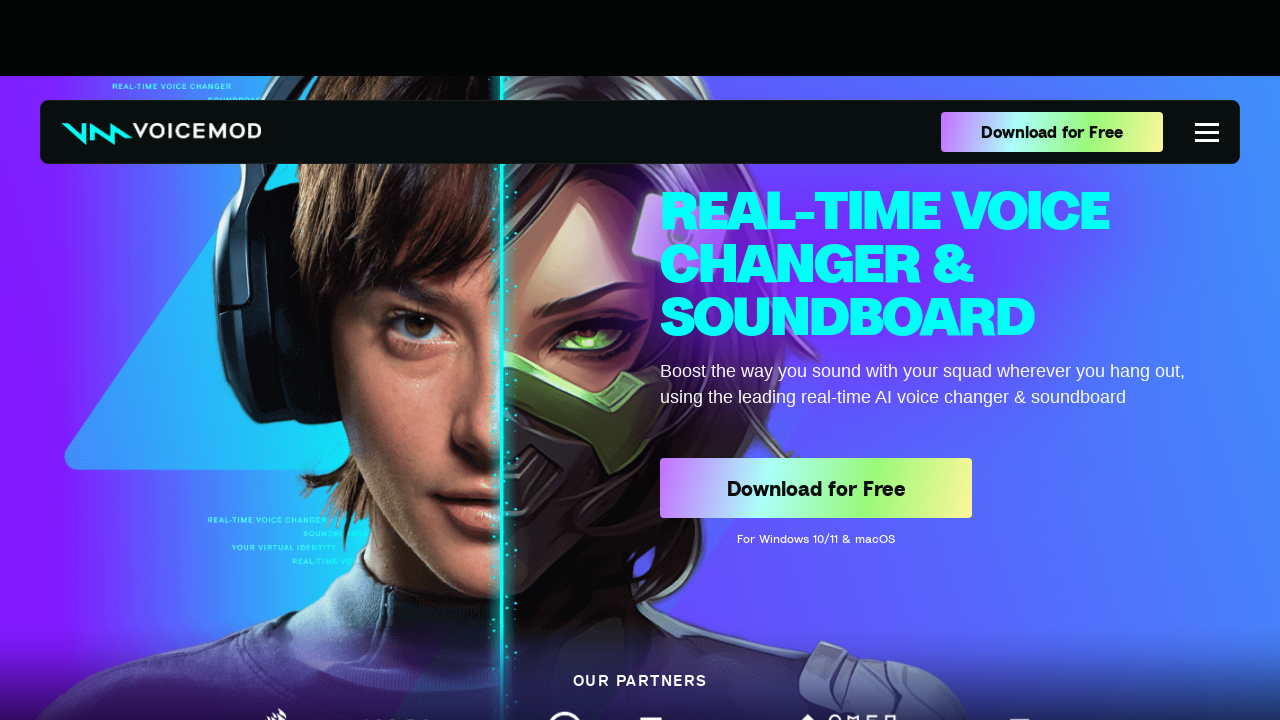

Waited 1 second for lazy-loaded content to finish loading
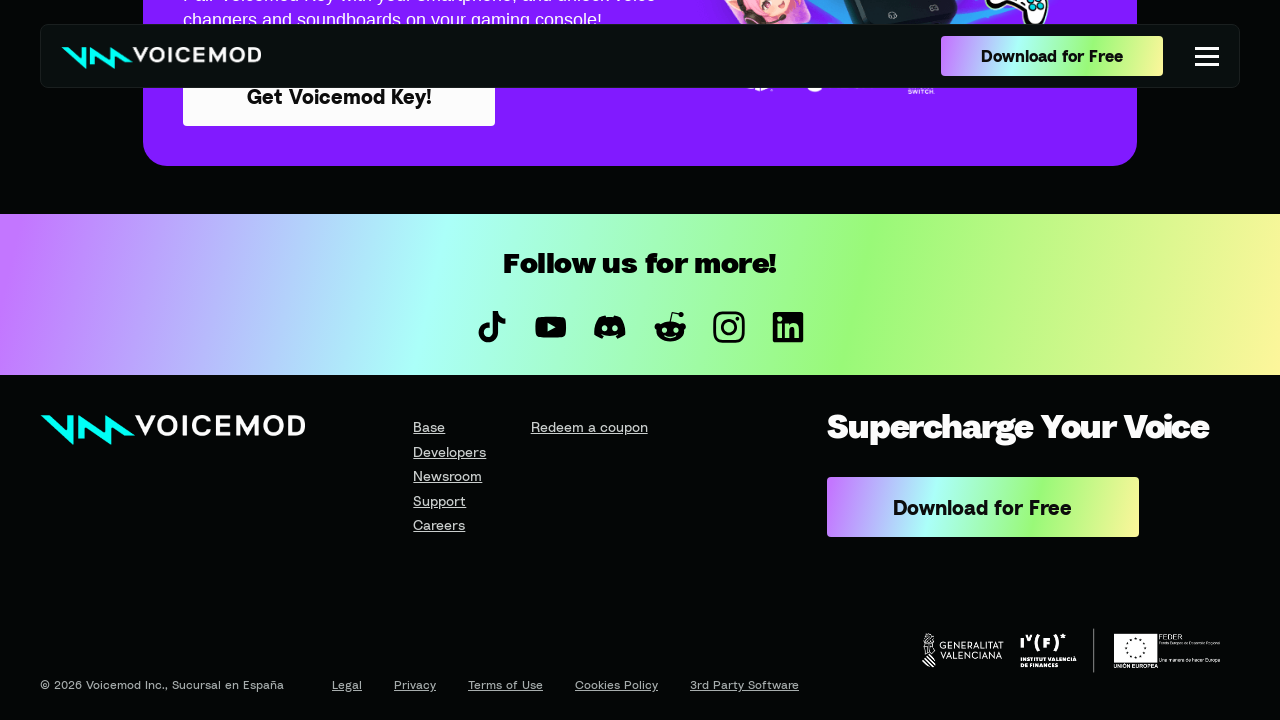

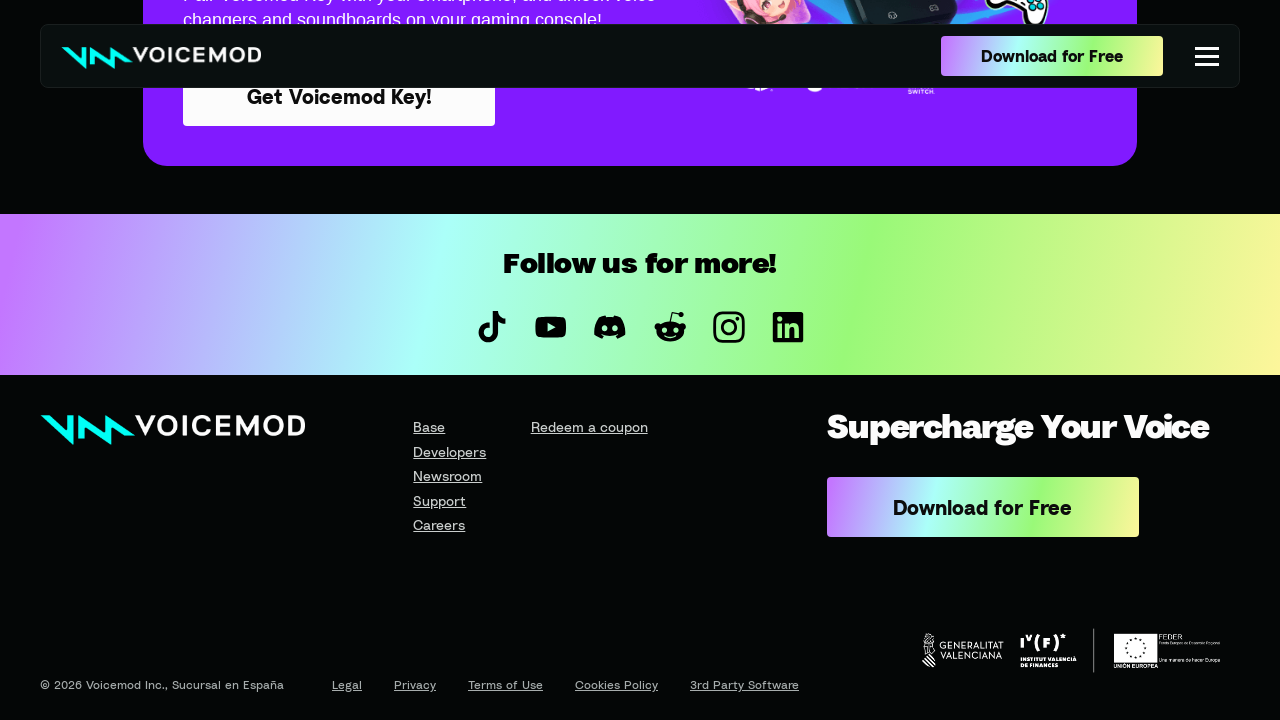